Tests JavaScript prompt alert handling by clicking a button to trigger a JS prompt, entering text into the alert, and dismissing it with the Cancel button

Starting URL: https://the-internet.herokuapp.com/javascript_alerts

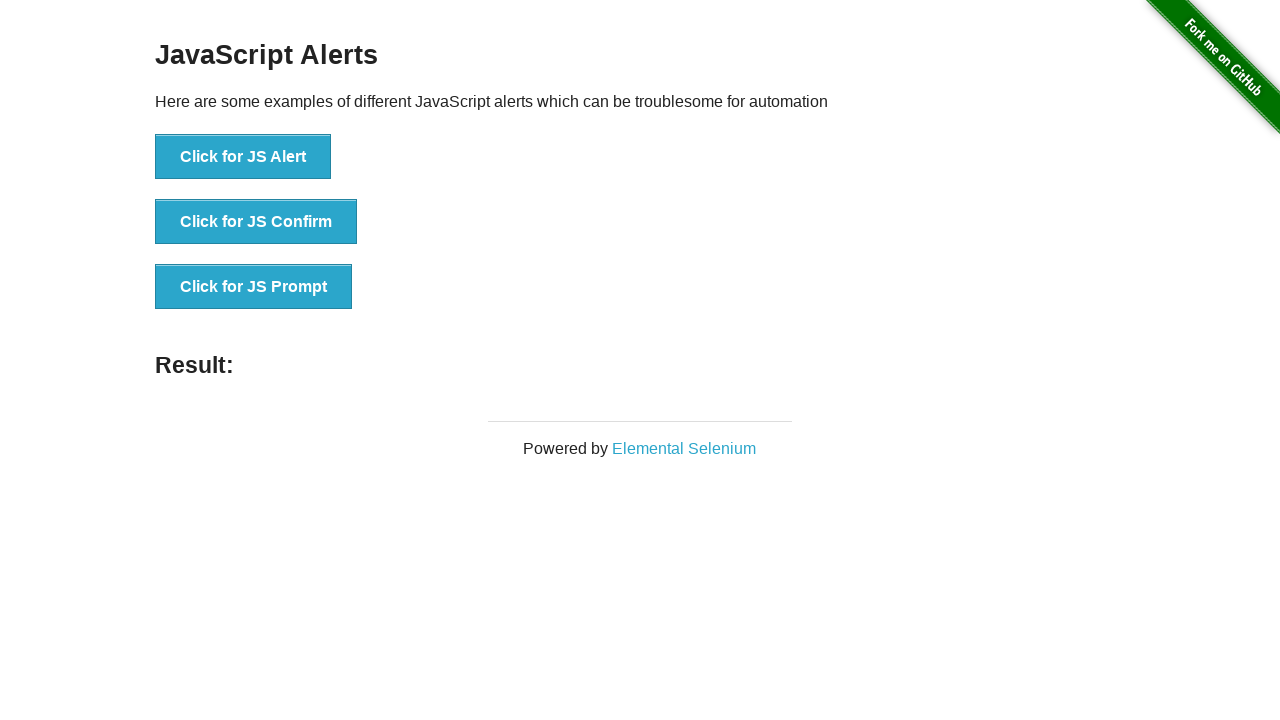

Clicked button to trigger JS Prompt alert at (254, 287) on xpath=//button[normalize-space()='Click for JS Prompt']
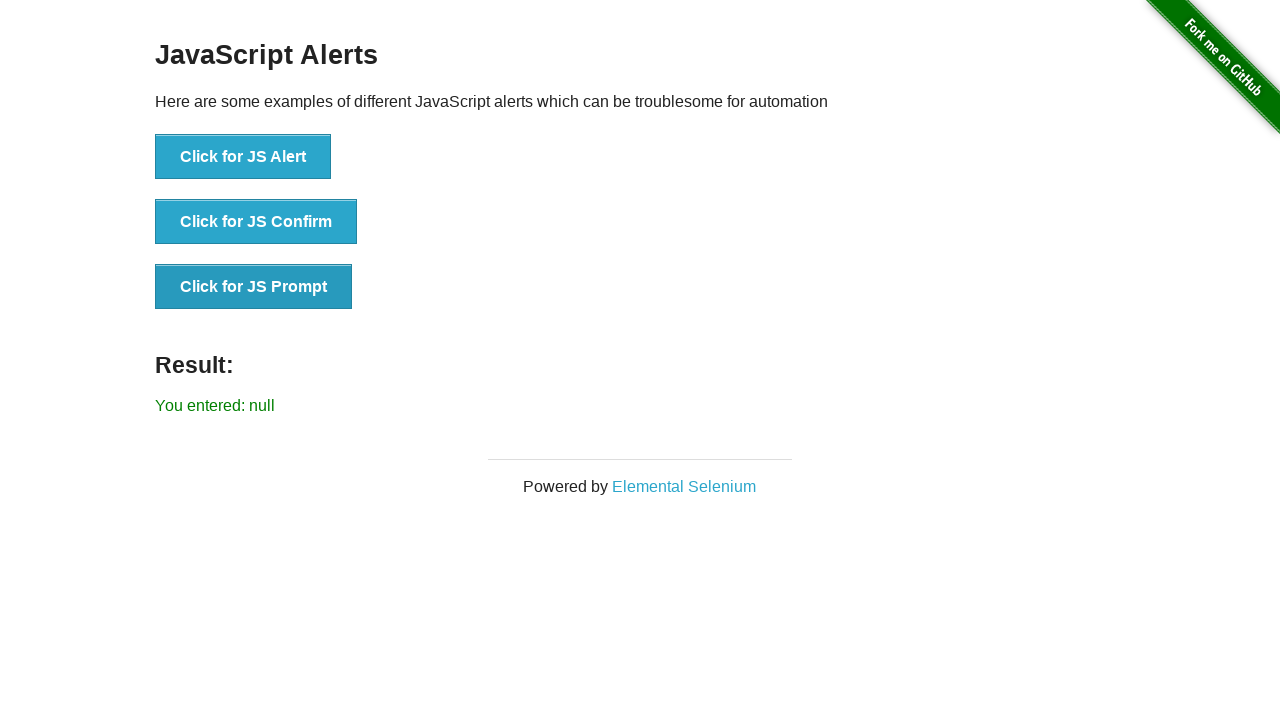

Set up dialog handler to dismiss alerts
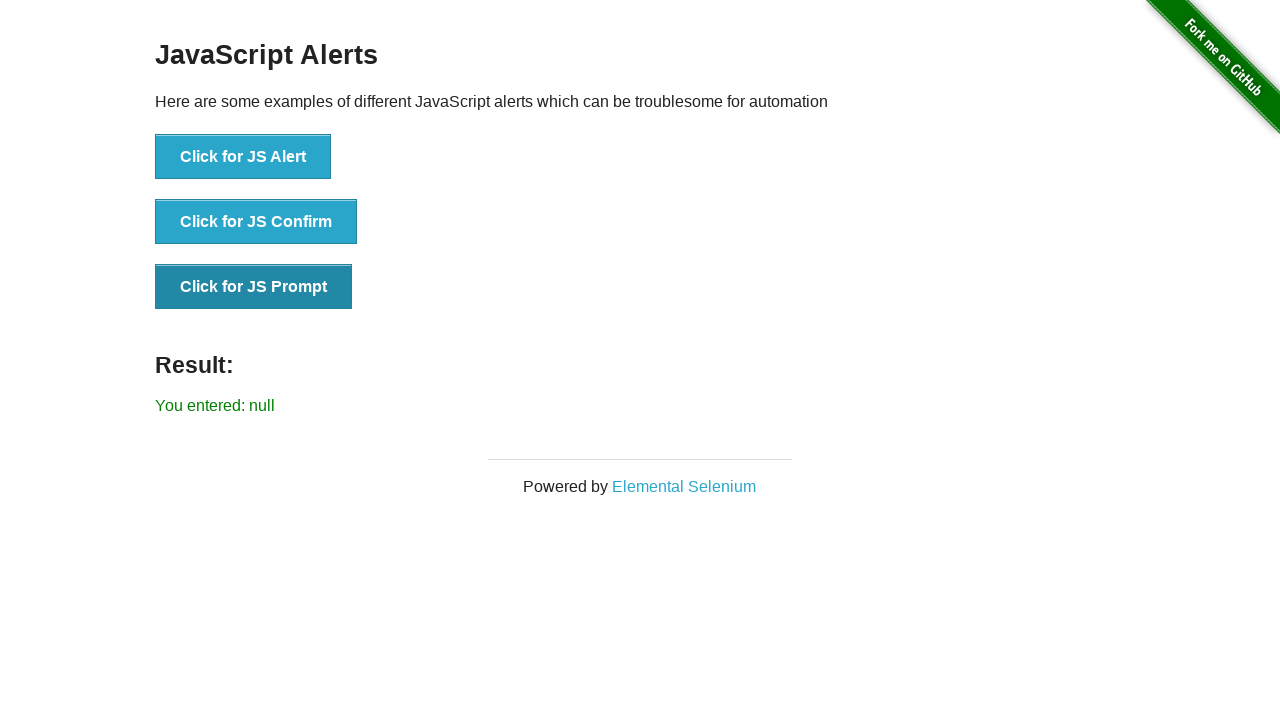

Clicked button to trigger JS Prompt alert at (254, 287) on xpath=//button[normalize-space()='Click for JS Prompt']
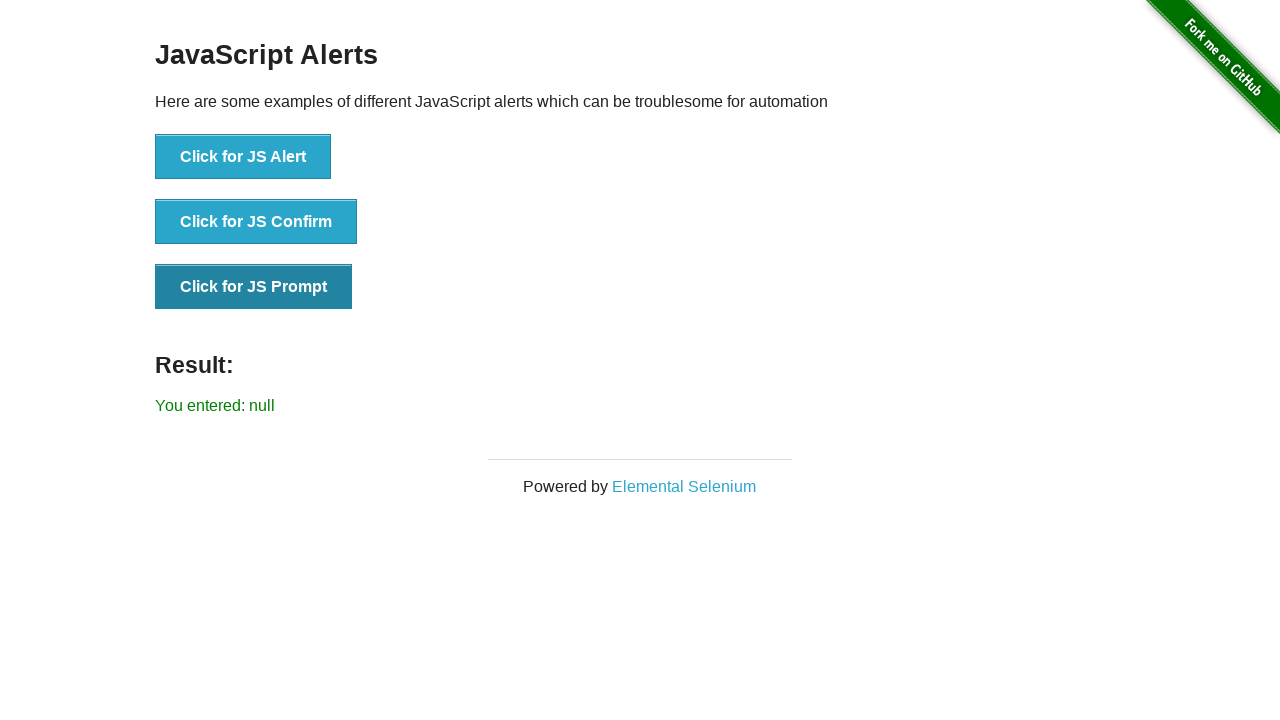

Waited for dialog interaction to complete
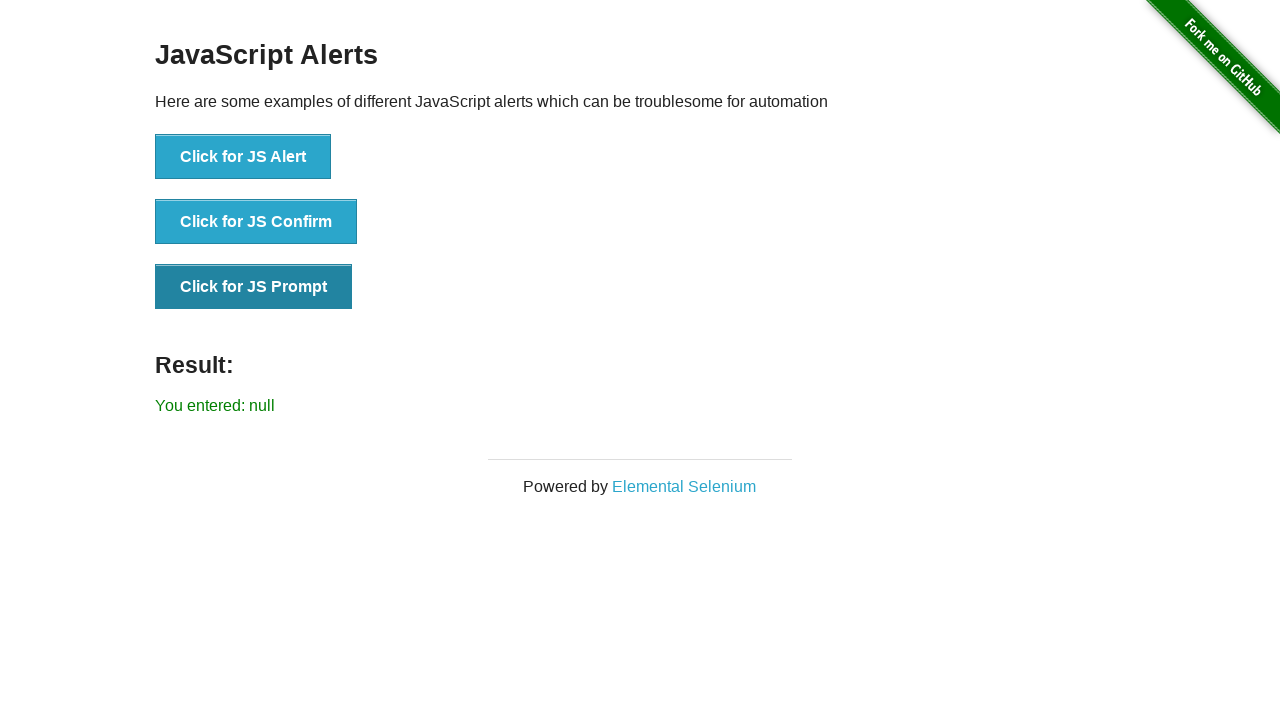

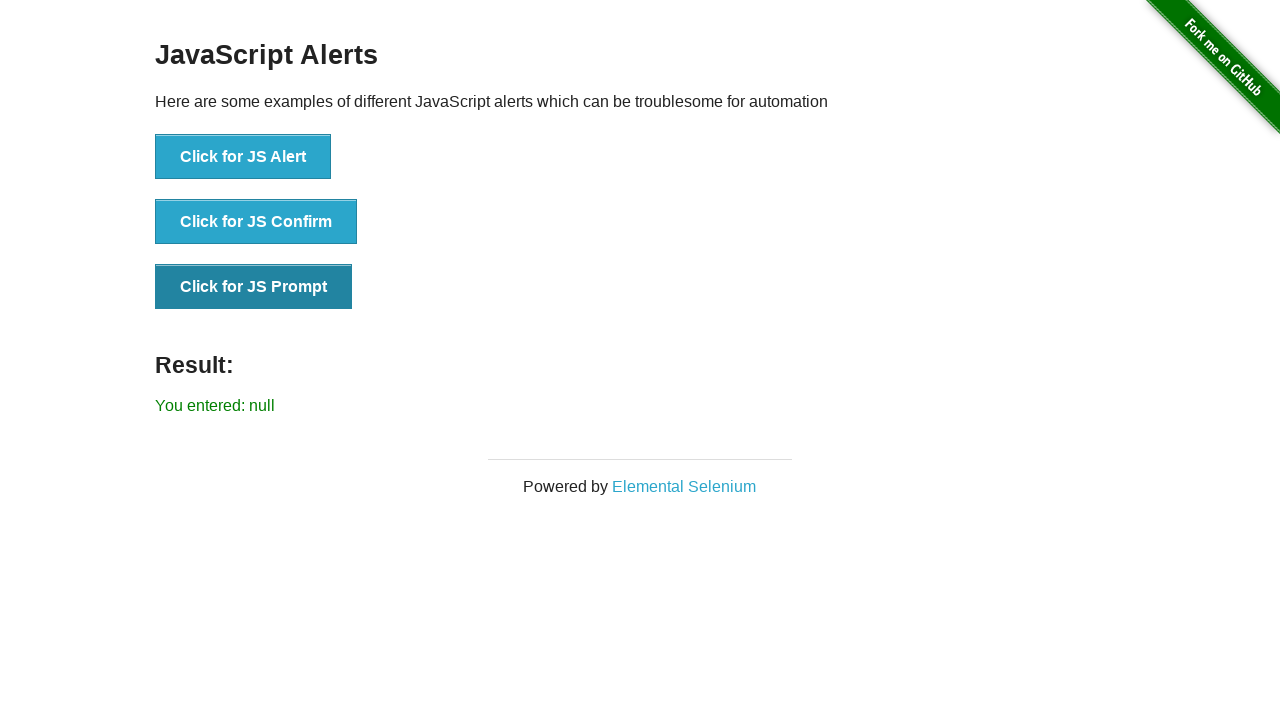